Tests displaying jQuery Growl notifications on a page by injecting jQuery, jQuery Growl library and styles, then triggering various notification messages (plain, error, notice, warning).

Starting URL: http://the-internet.herokuapp.com

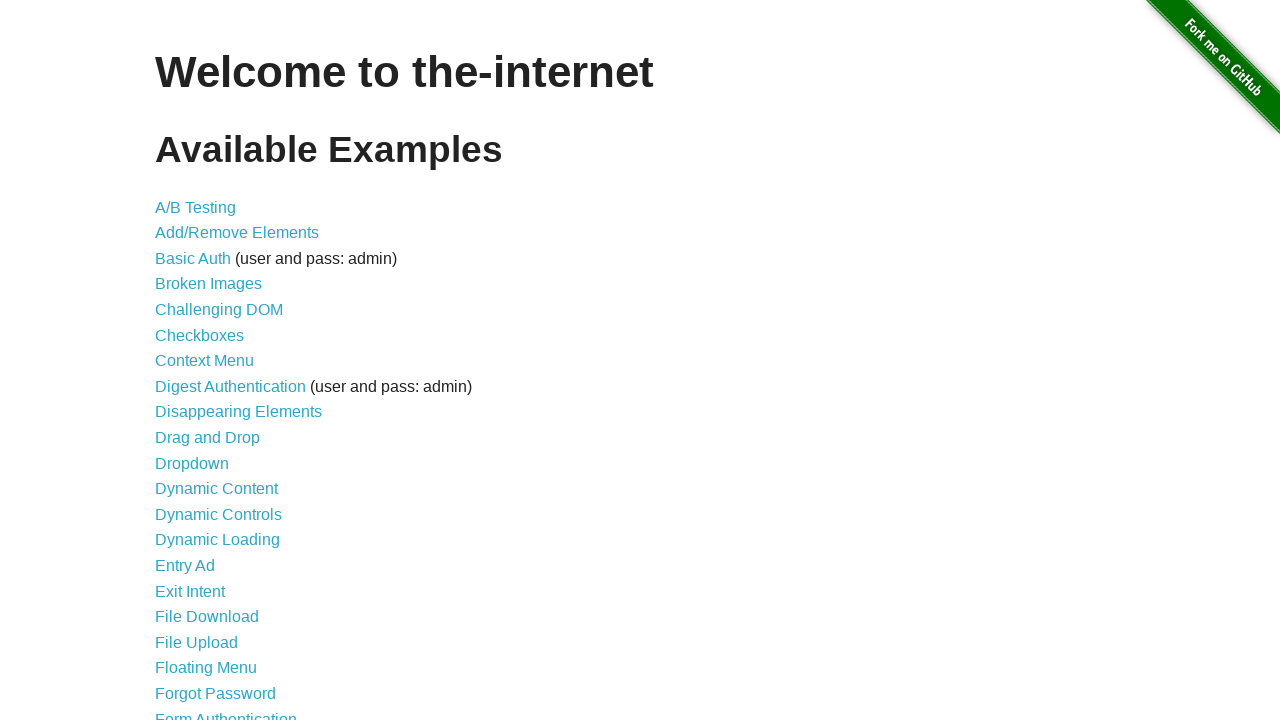

Injected jQuery library into page
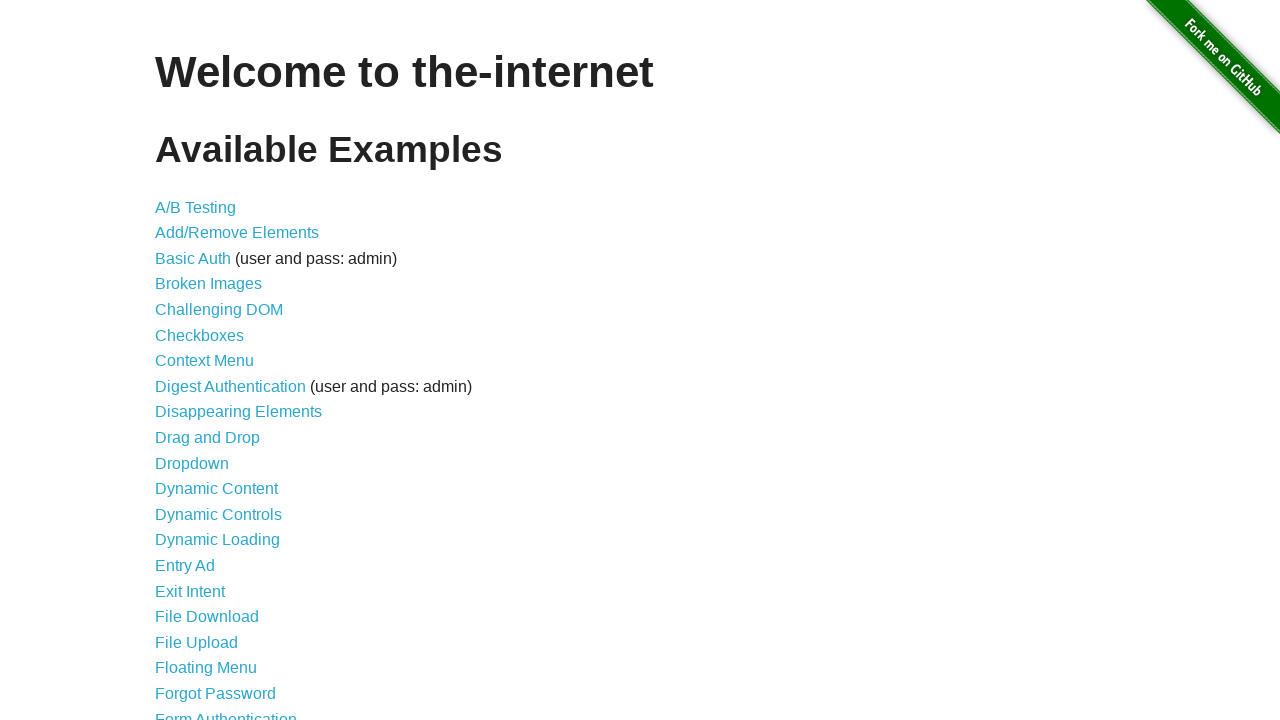

jQuery library loaded successfully
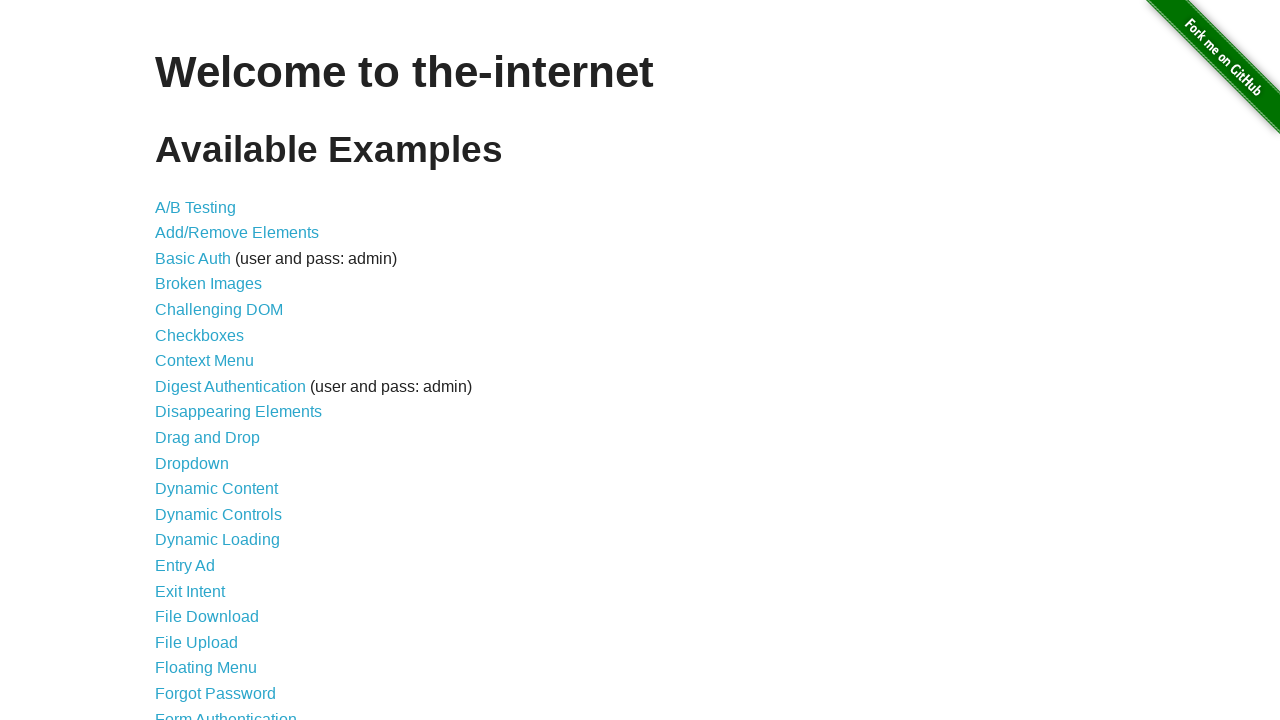

Injected jQuery Growl library into page
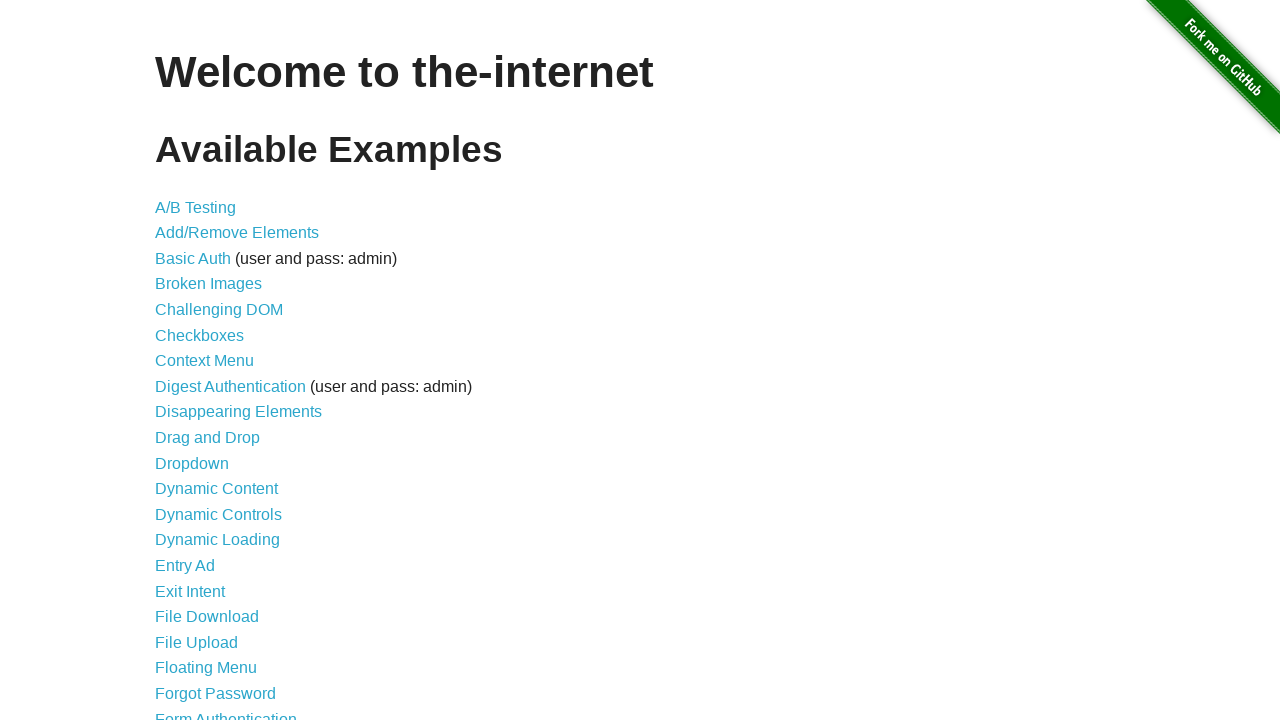

Injected jQuery Growl CSS styles into page
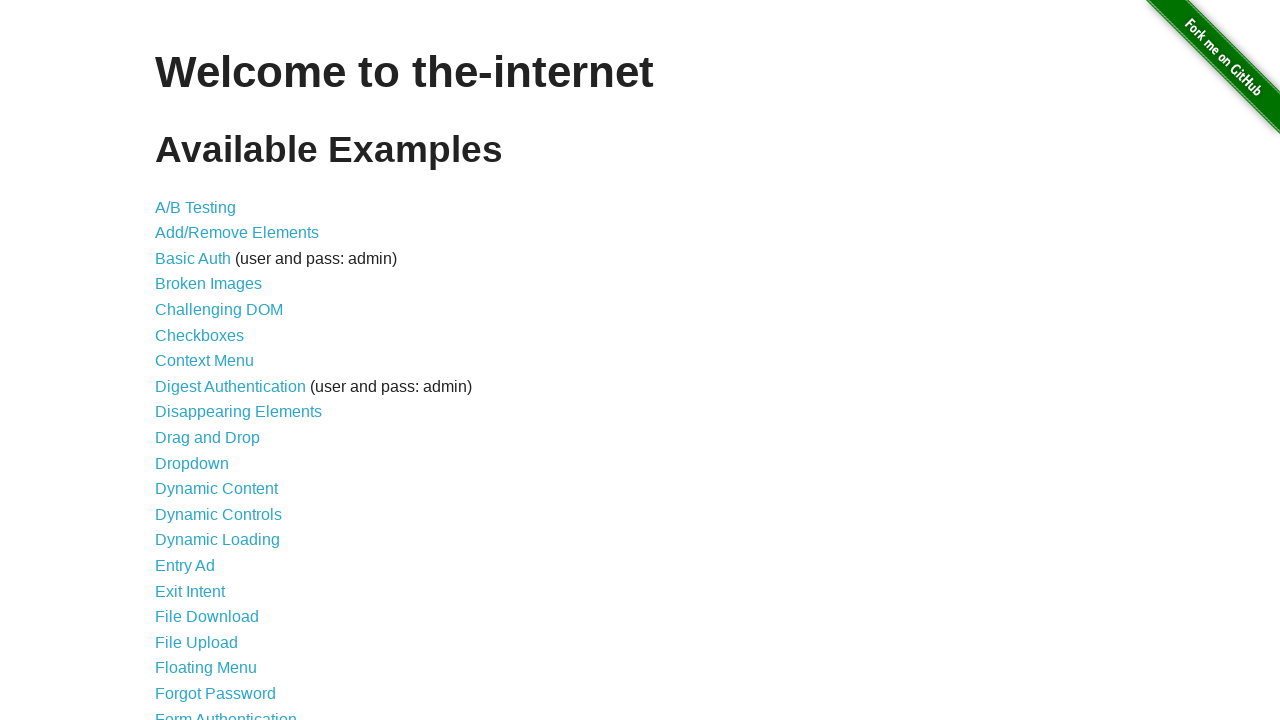

jQuery Growl library loaded and ready
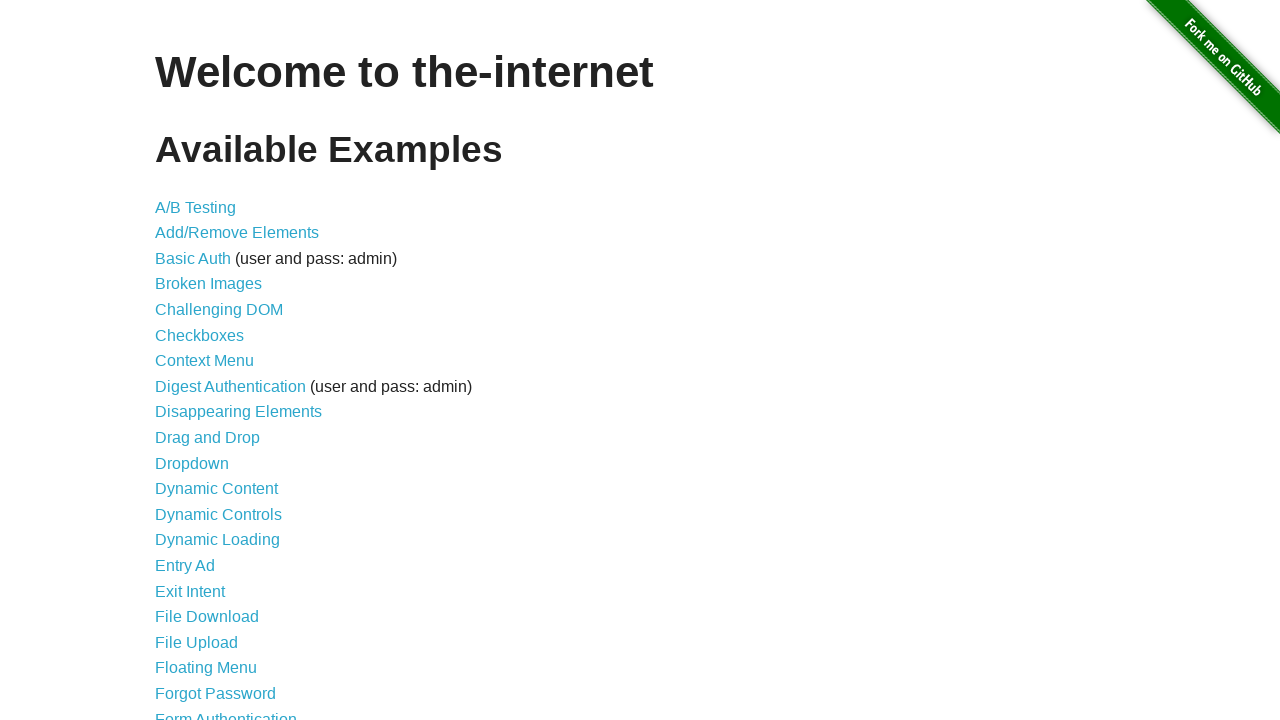

Triggered plain notification with title 'GET' and message '/'
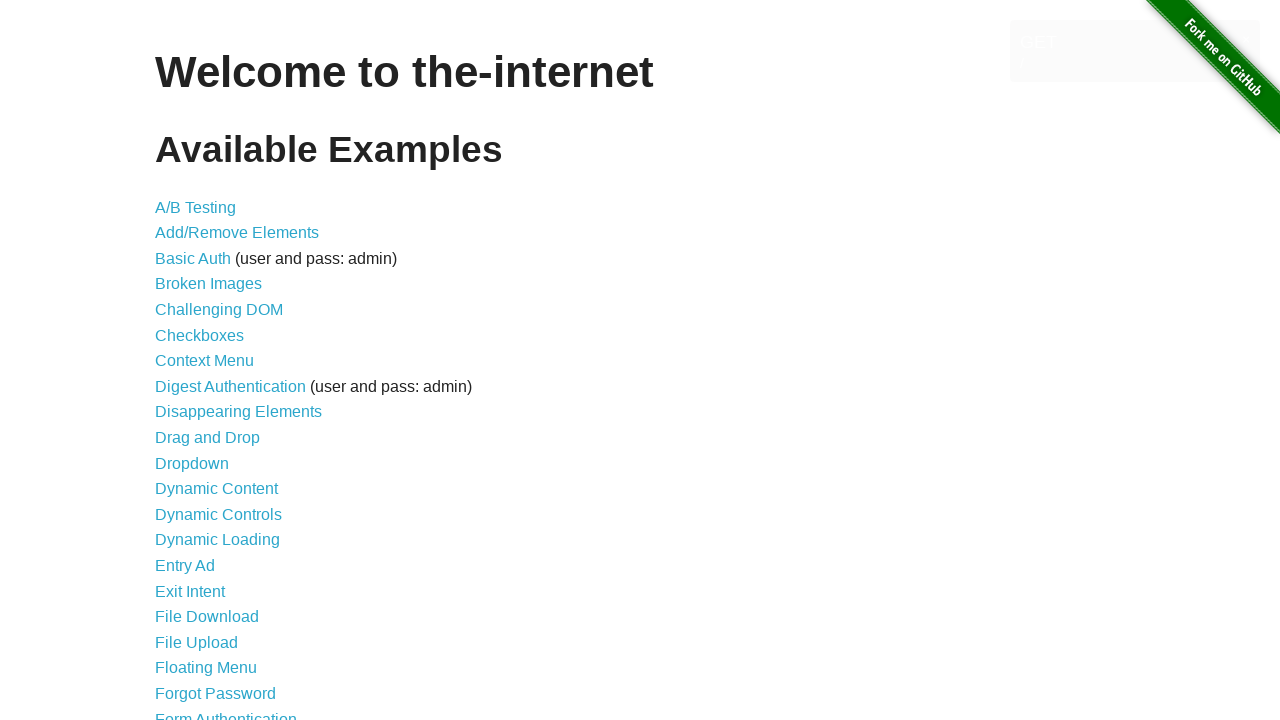

Triggered error notification with title 'ERROR'
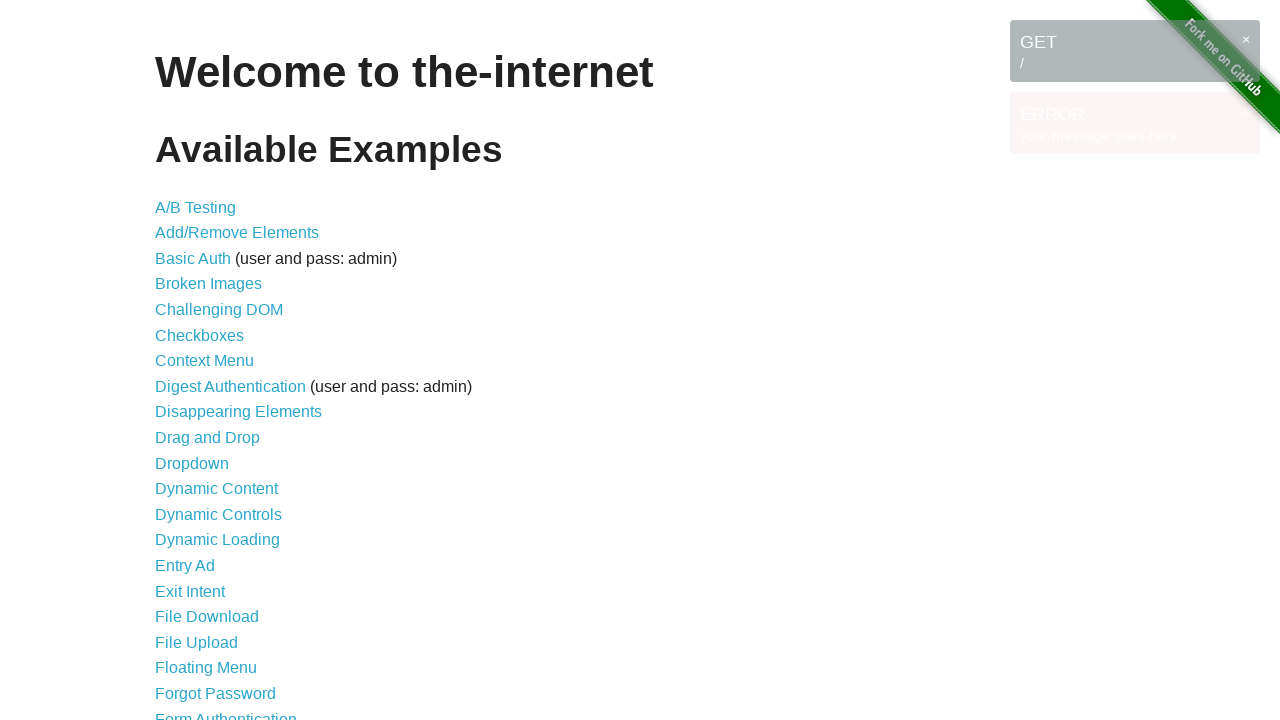

Triggered notice notification with title 'Notice'
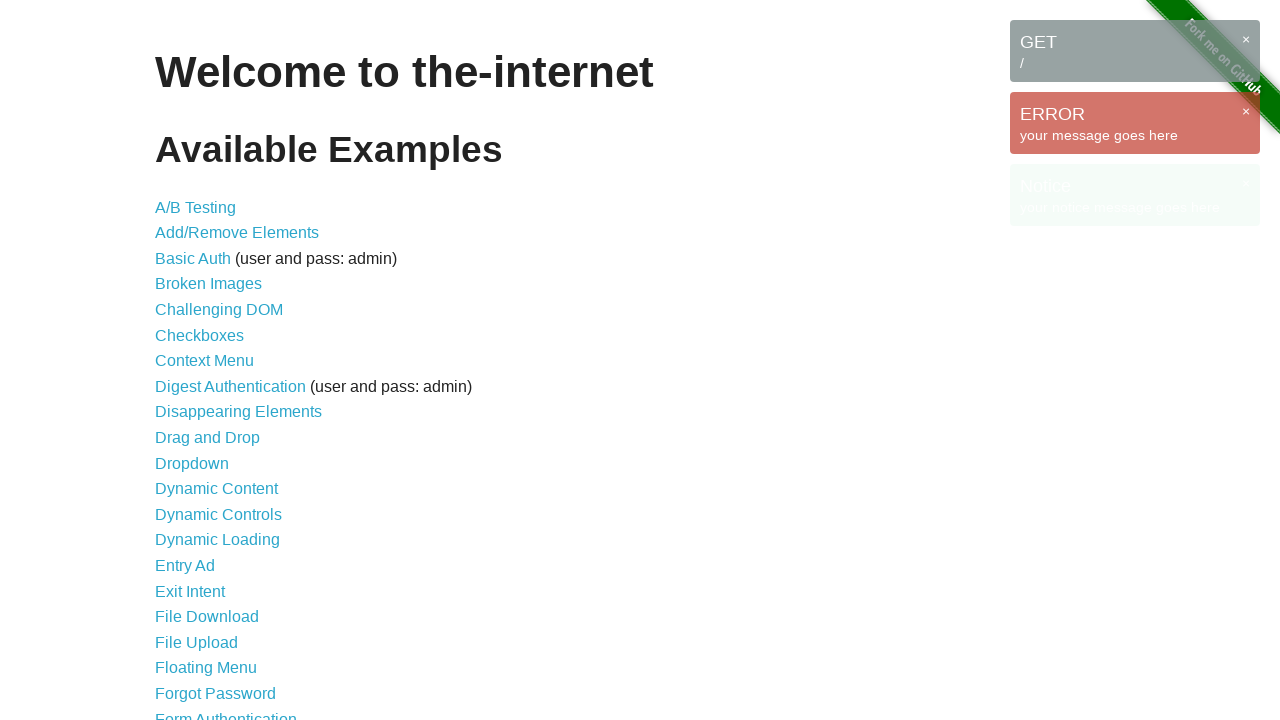

Triggered warning notification with title 'Warning!'
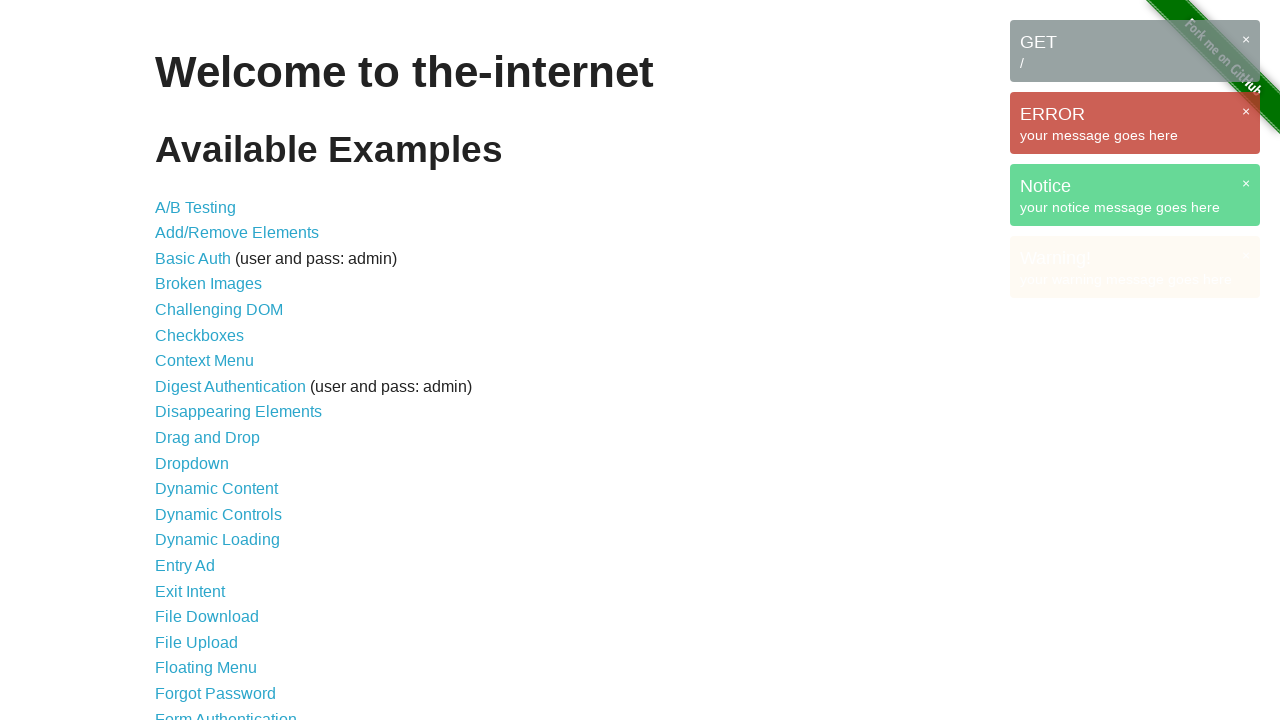

All Growl notifications rendered and visible on page
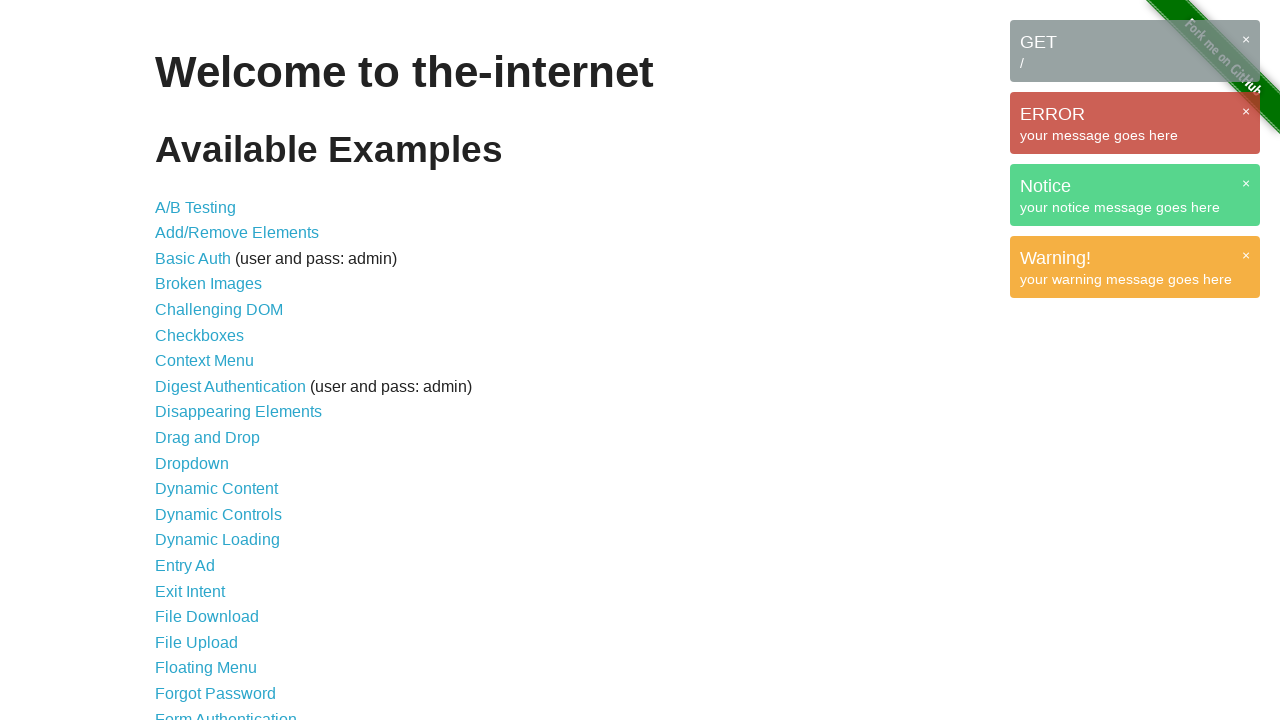

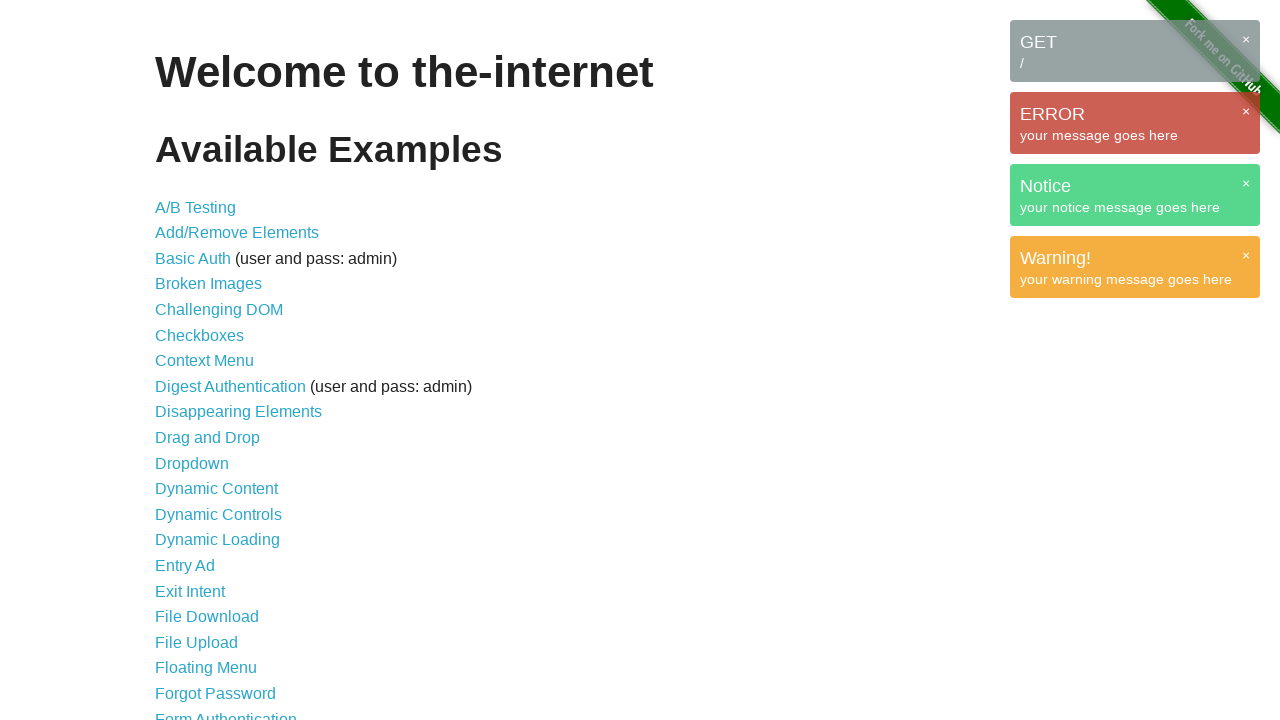